Tests clicking All filter to display all items after filtering

Starting URL: https://demo.playwright.dev/todomvc

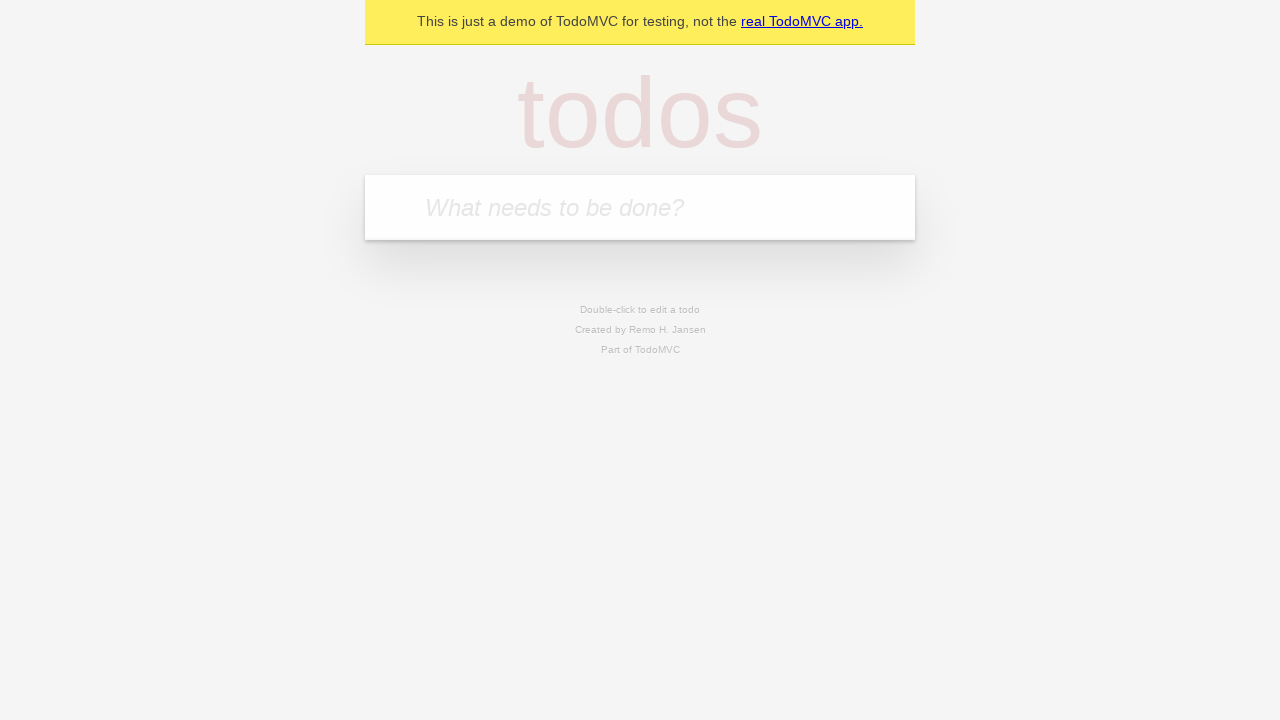

Filled input field with 'buy some cheese' on internal:attr=[placeholder="What needs to be done?"i]
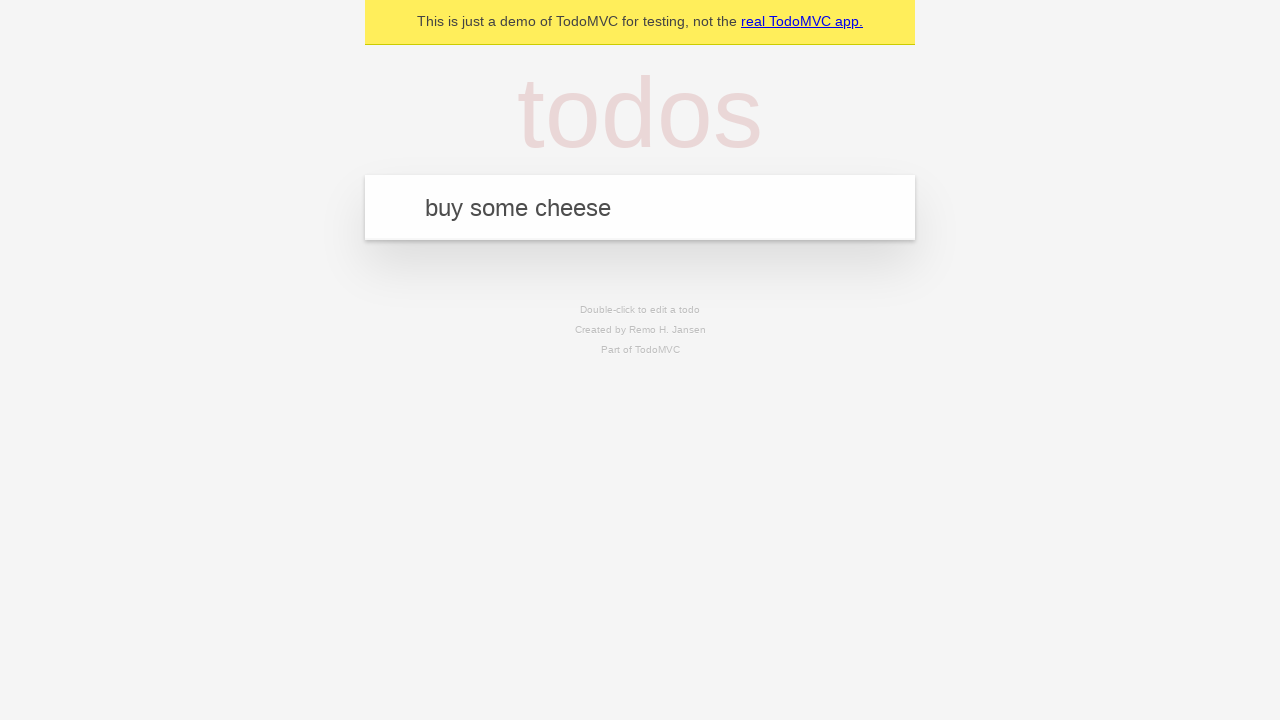

Pressed Enter to create first todo item on internal:attr=[placeholder="What needs to be done?"i]
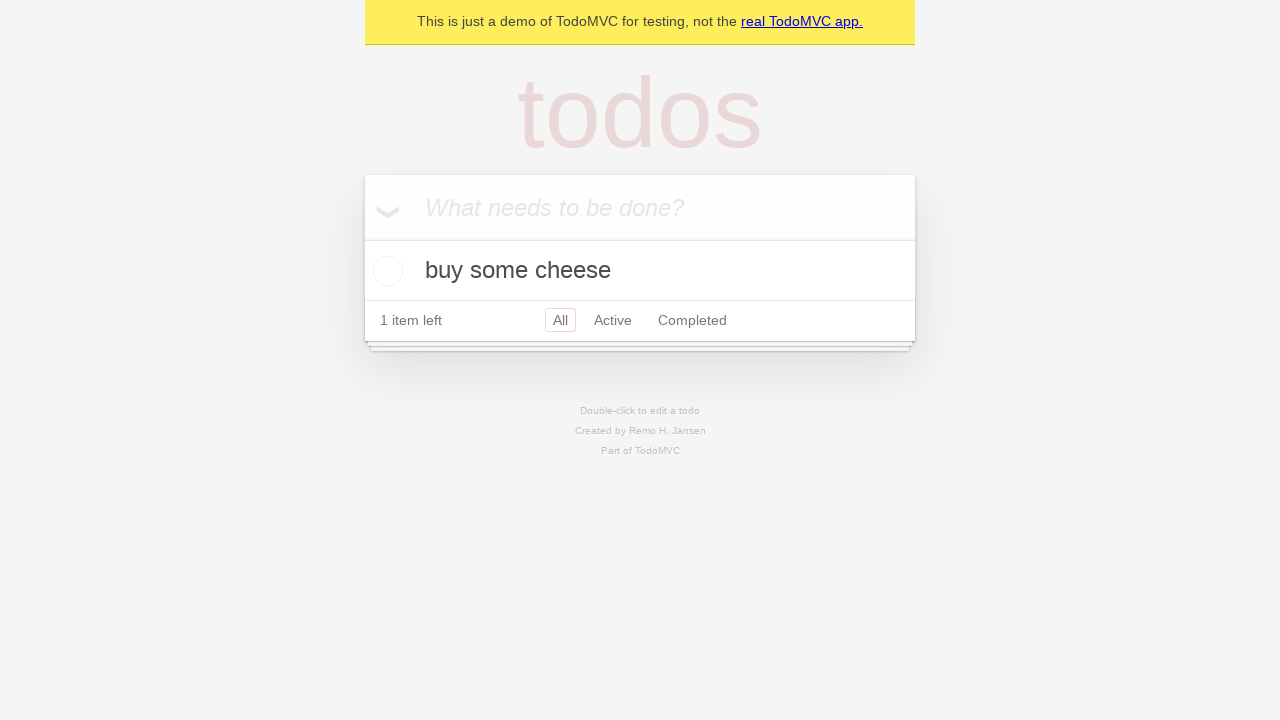

Filled input field with 'feed the cat' on internal:attr=[placeholder="What needs to be done?"i]
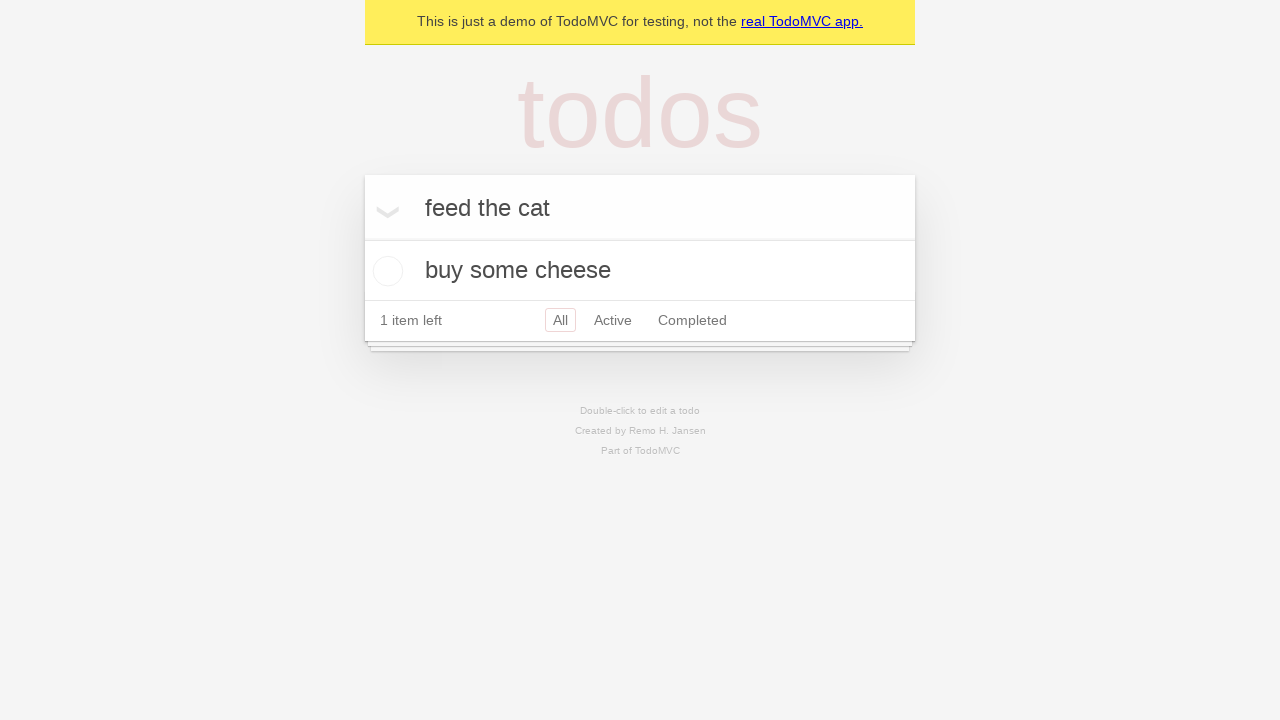

Pressed Enter to create second todo item on internal:attr=[placeholder="What needs to be done?"i]
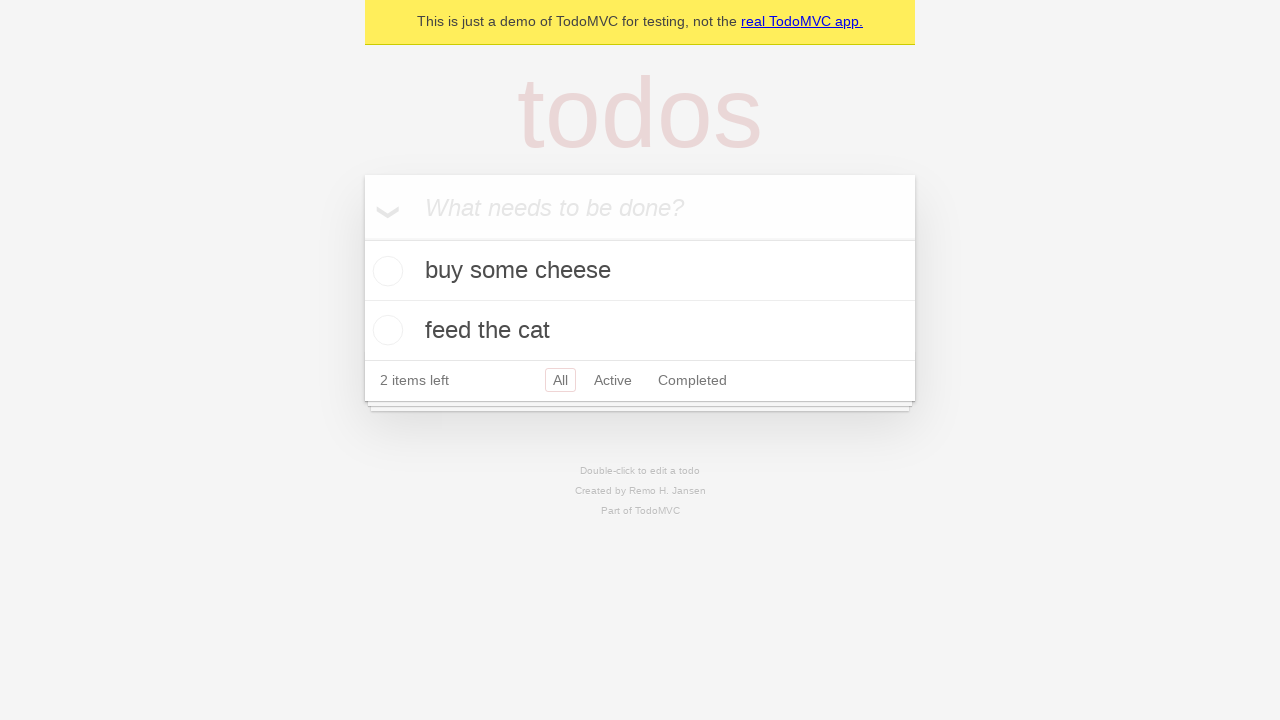

Filled input field with 'book a doctors appointment' on internal:attr=[placeholder="What needs to be done?"i]
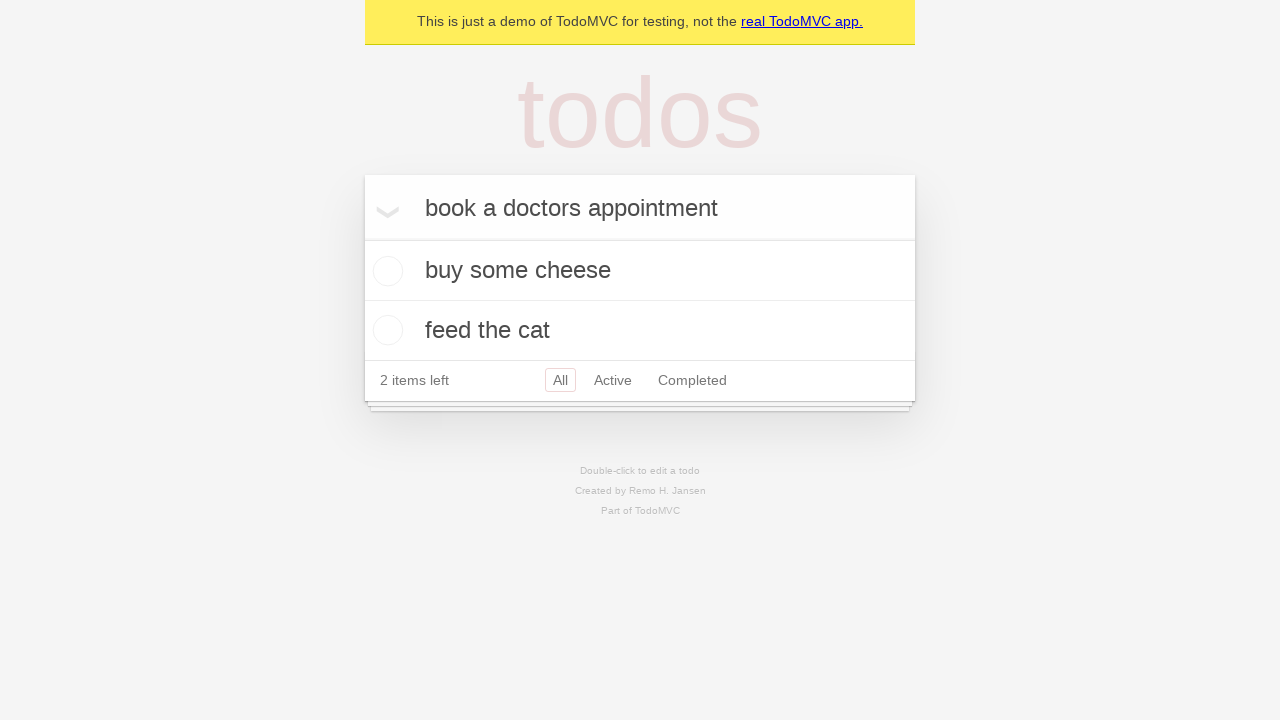

Pressed Enter to create third todo item on internal:attr=[placeholder="What needs to be done?"i]
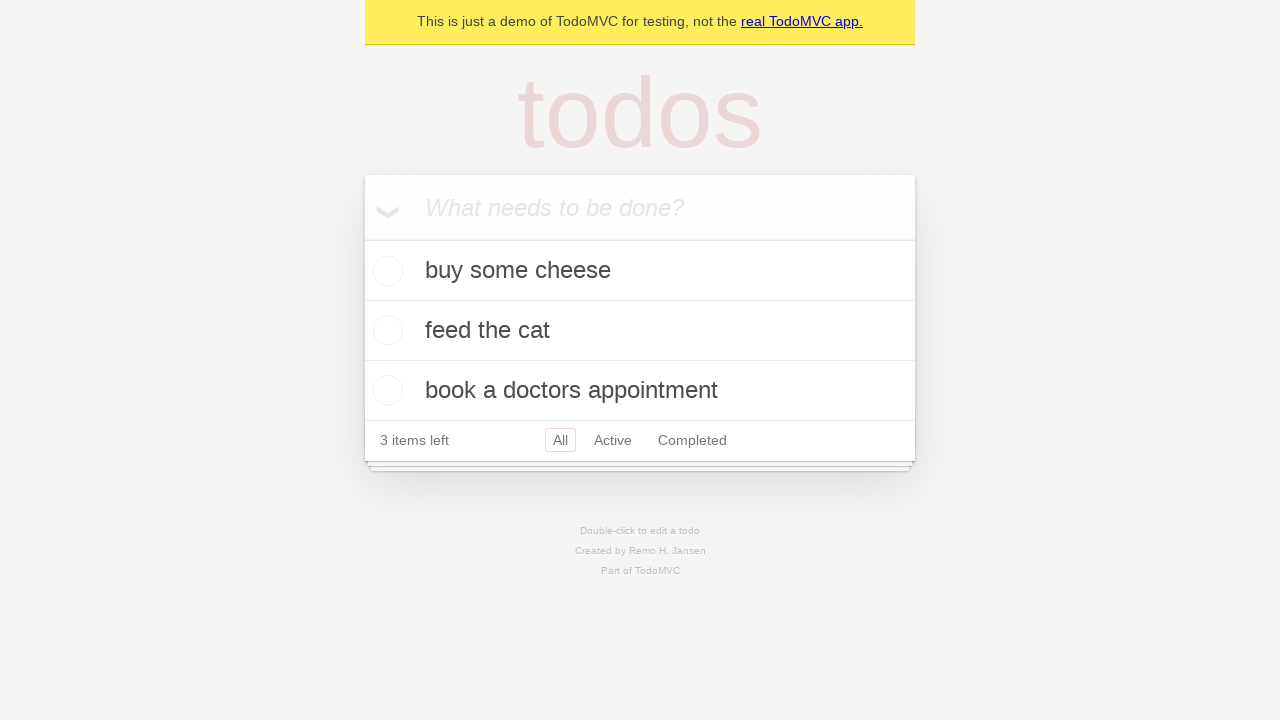

Checked the second todo item at (385, 330) on internal:testid=[data-testid="todo-item"s] >> nth=1 >> internal:role=checkbox
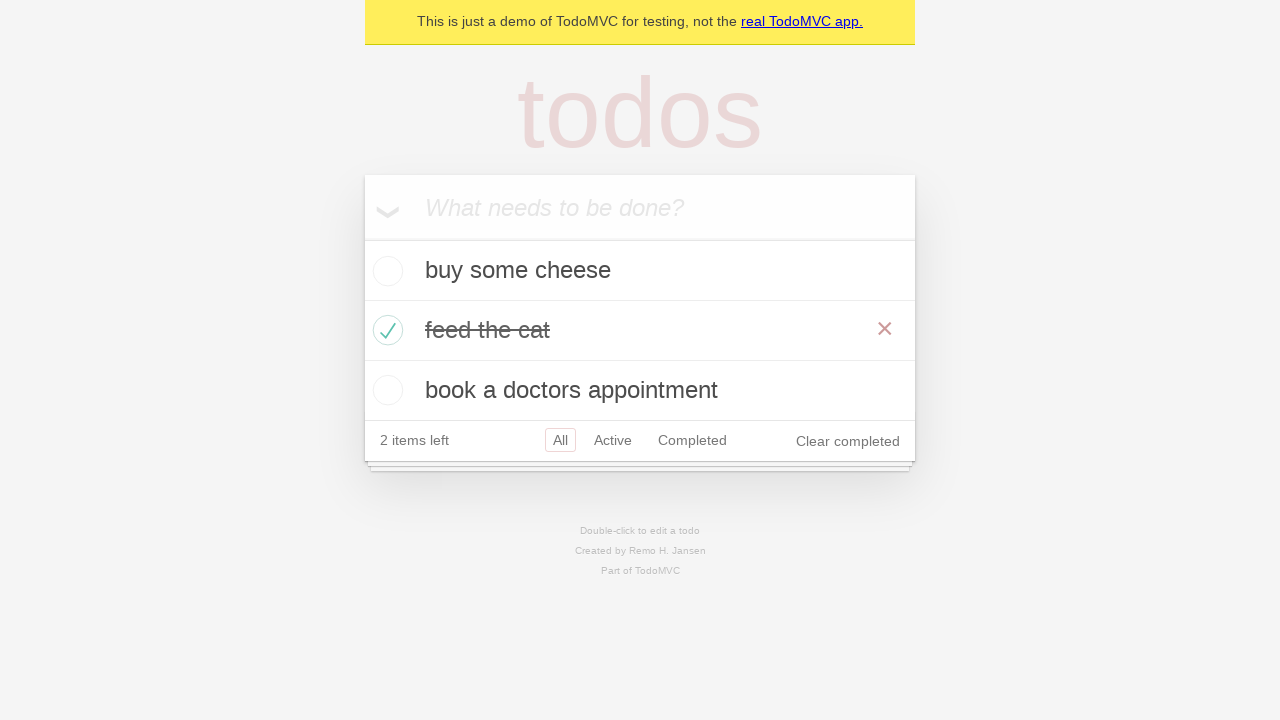

Clicked Active filter to display active items only at (613, 440) on internal:role=link[name="Active"i]
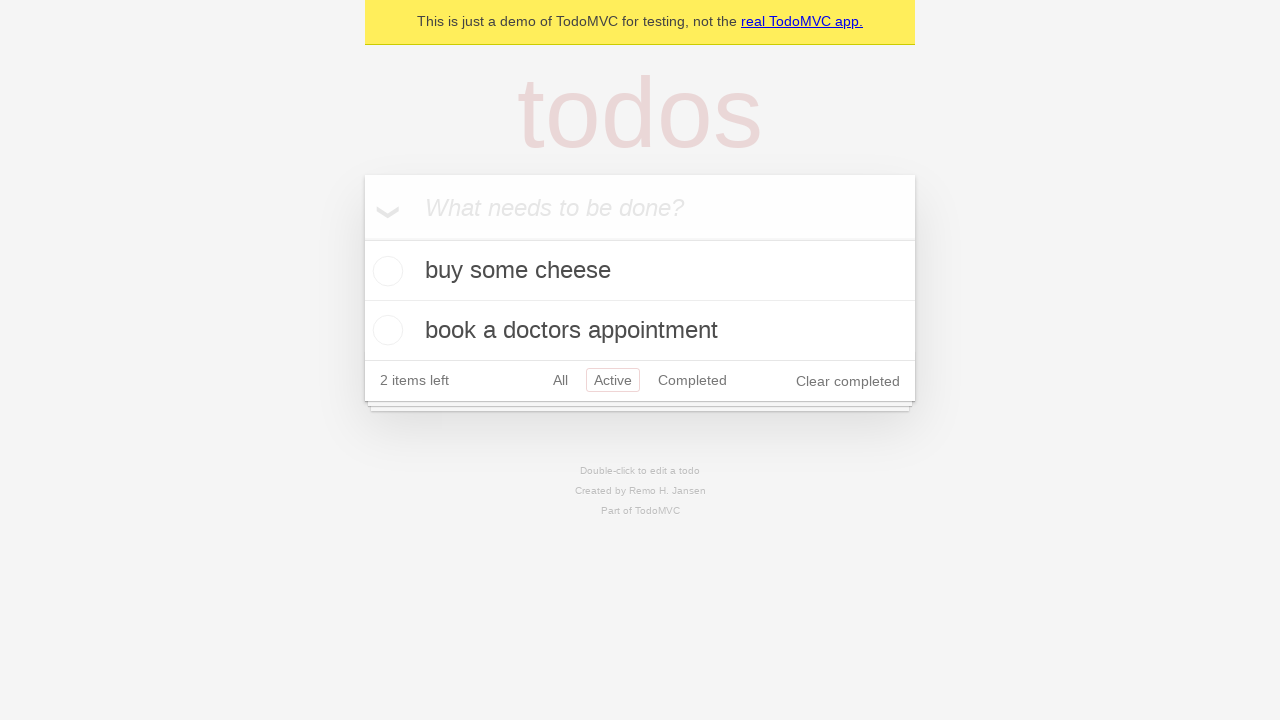

Clicked Completed filter to display completed items only at (692, 380) on internal:role=link[name="Completed"i]
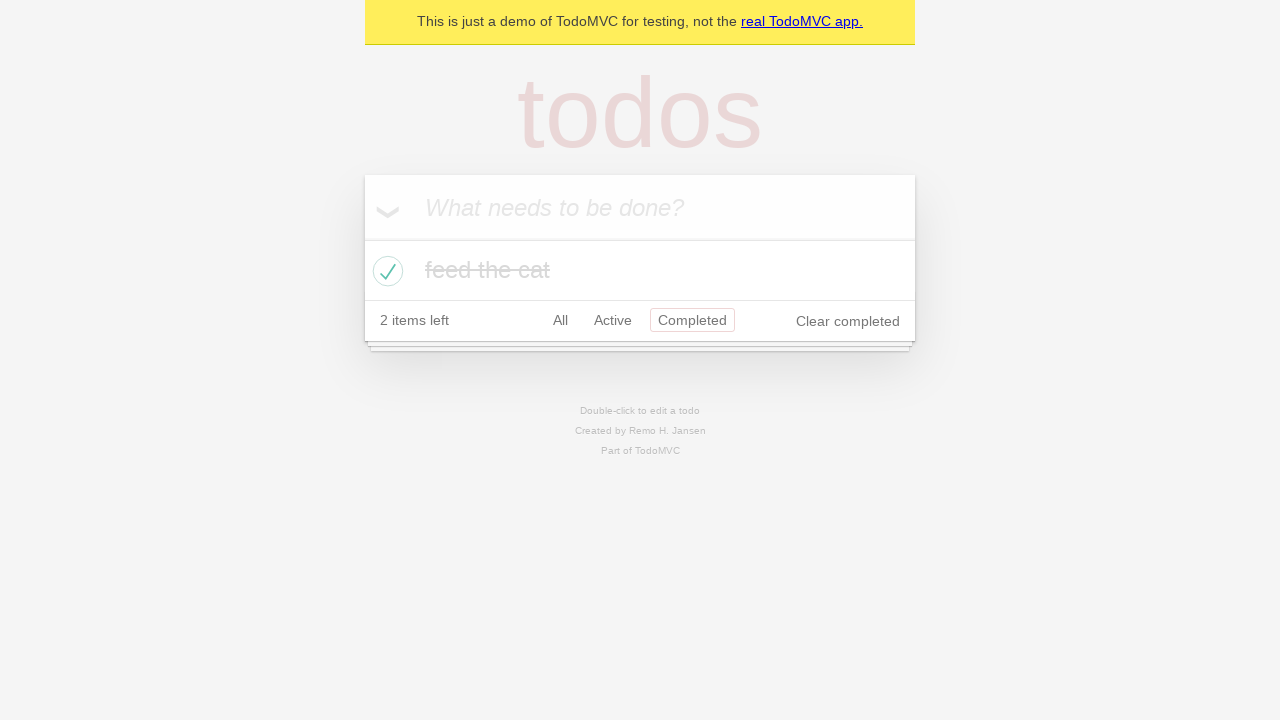

Clicked All filter to display all items at (560, 320) on internal:role=link[name="All"i]
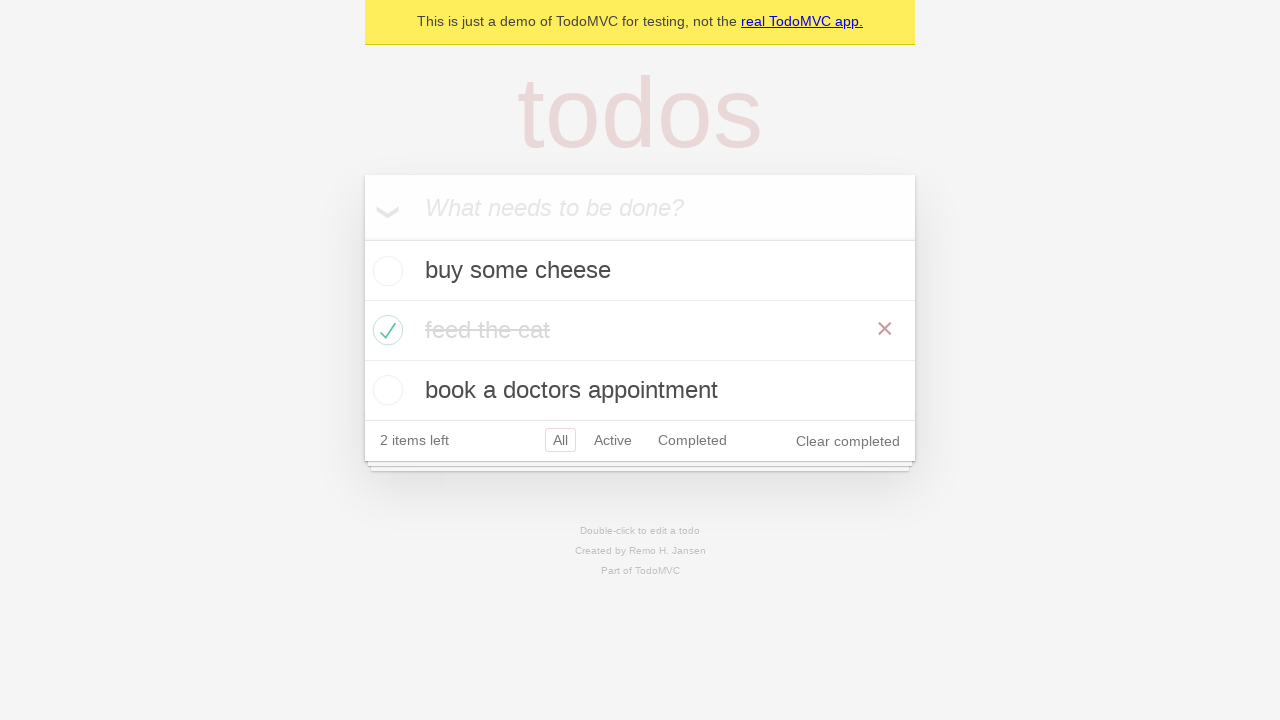

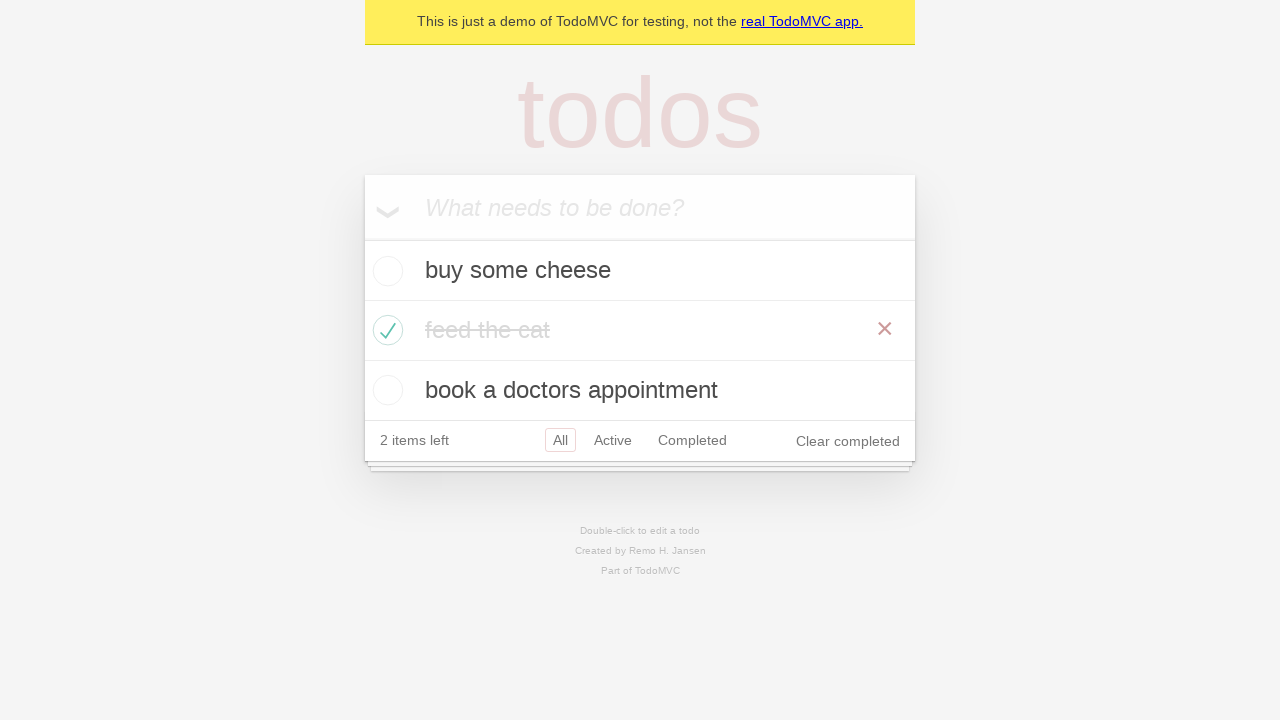